Tests a math challenge form by reading a value from the page, calculating the result using a logarithmic formula, filling in the answer, checking required checkboxes, and submitting the form.

Starting URL: https://suninjuly.github.io/math.html

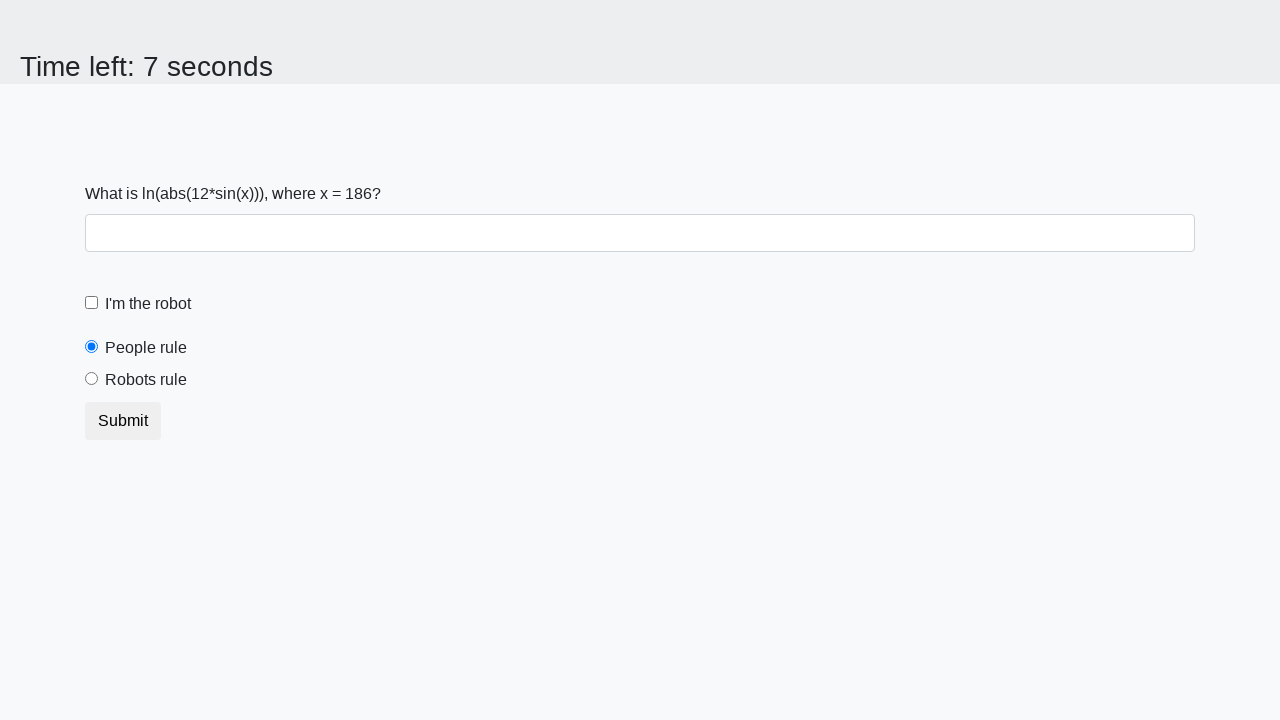

Located and retrieved x value from the page
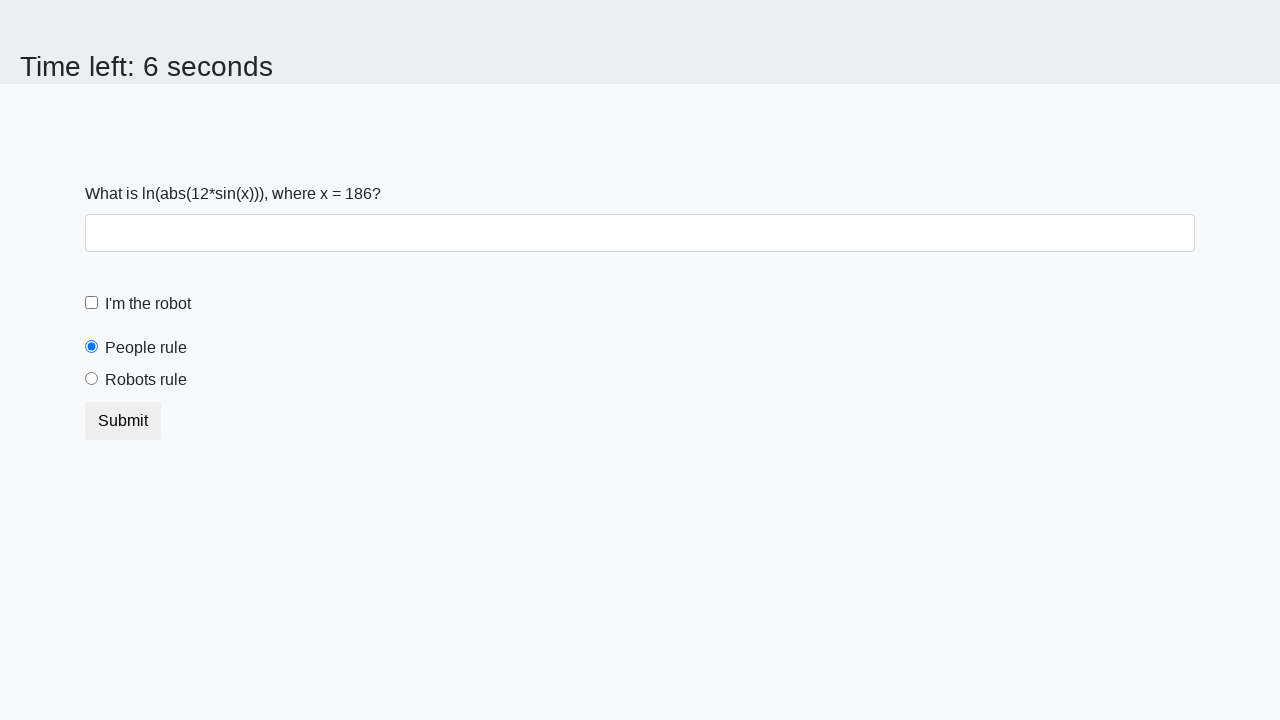

Calculated answer using logarithmic formula: log(|12*sin(x)|)
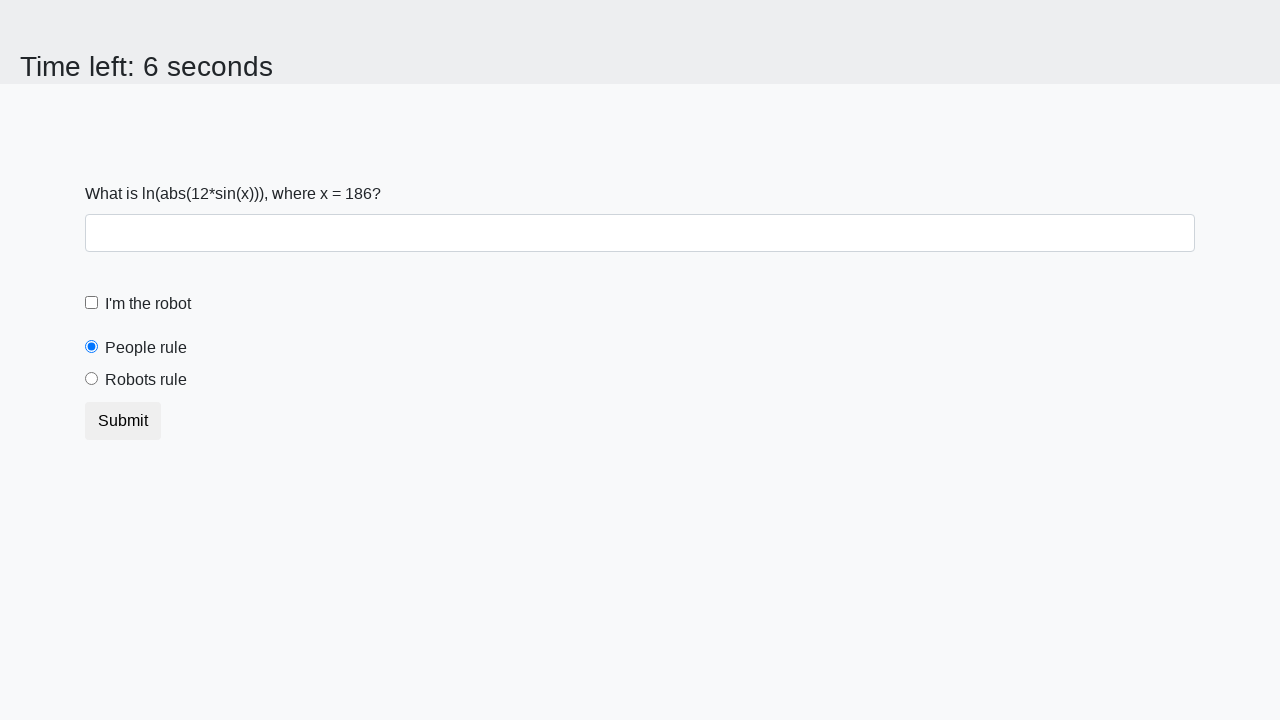

Filled answer field with calculated result on #answer
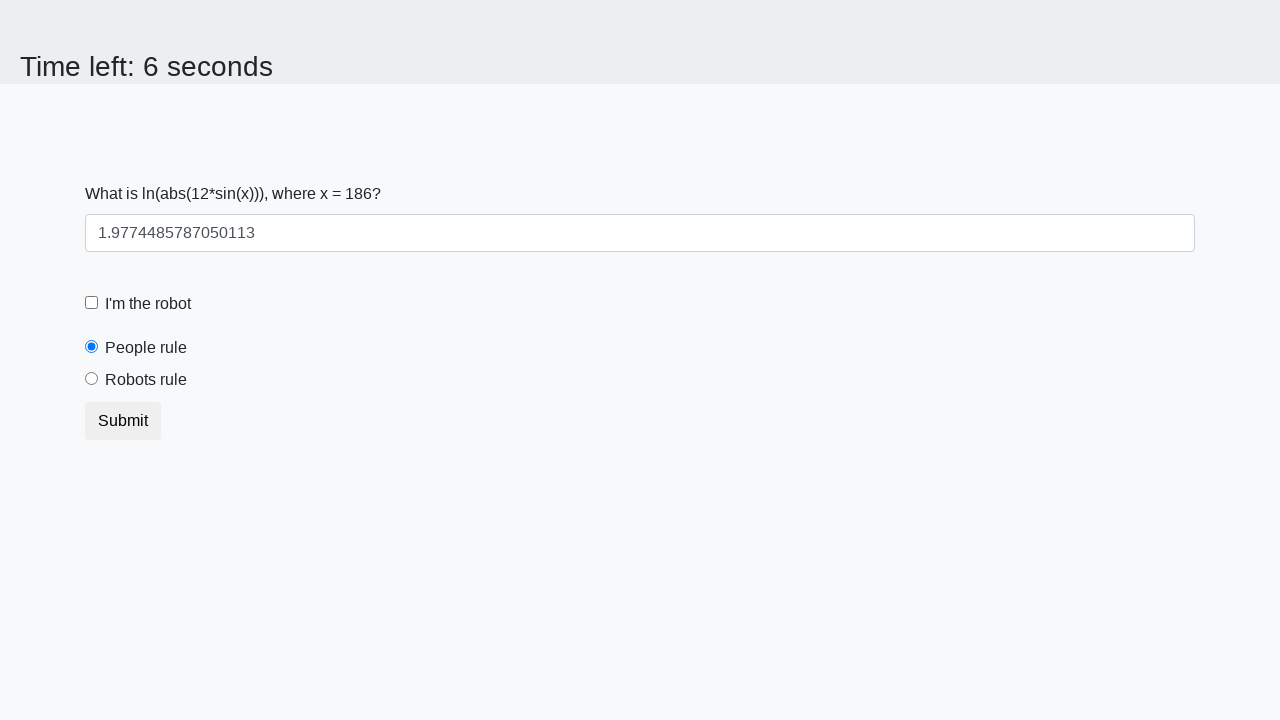

Checked 'I'm not a robot' checkbox at (92, 303) on #robotCheckbox
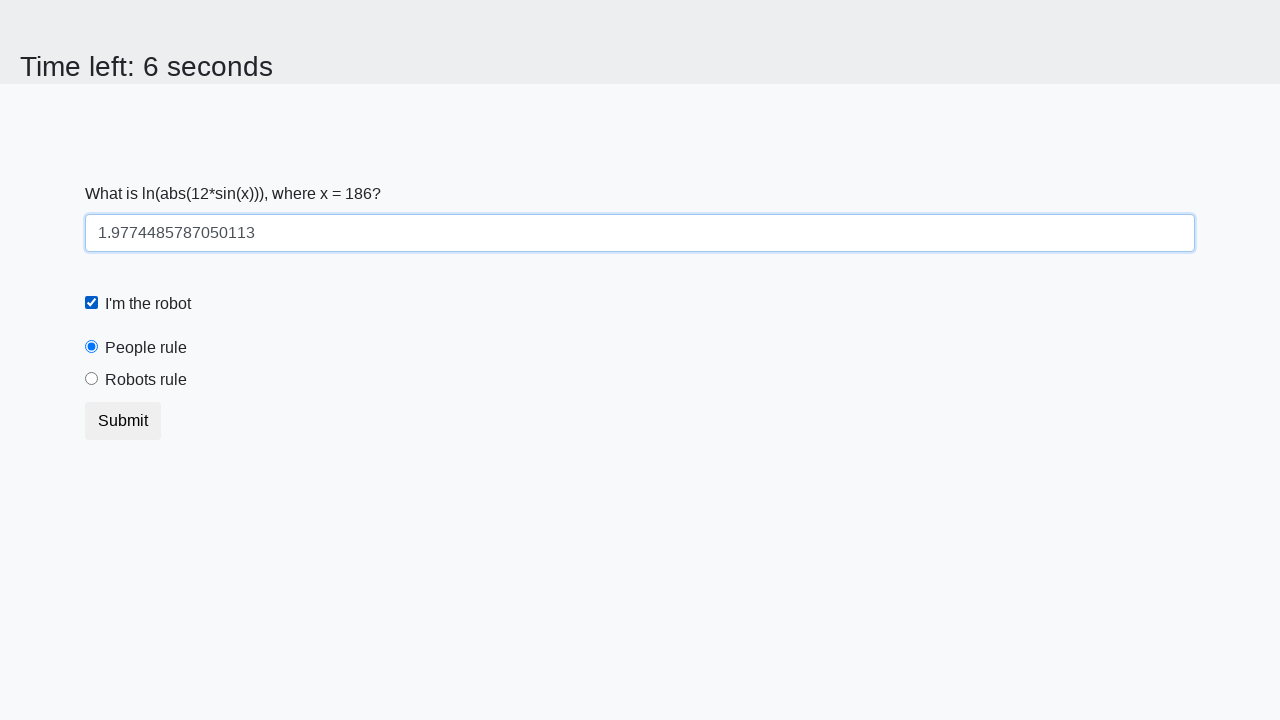

Checked 'Robots rule' checkbox at (92, 379) on #robotsRule
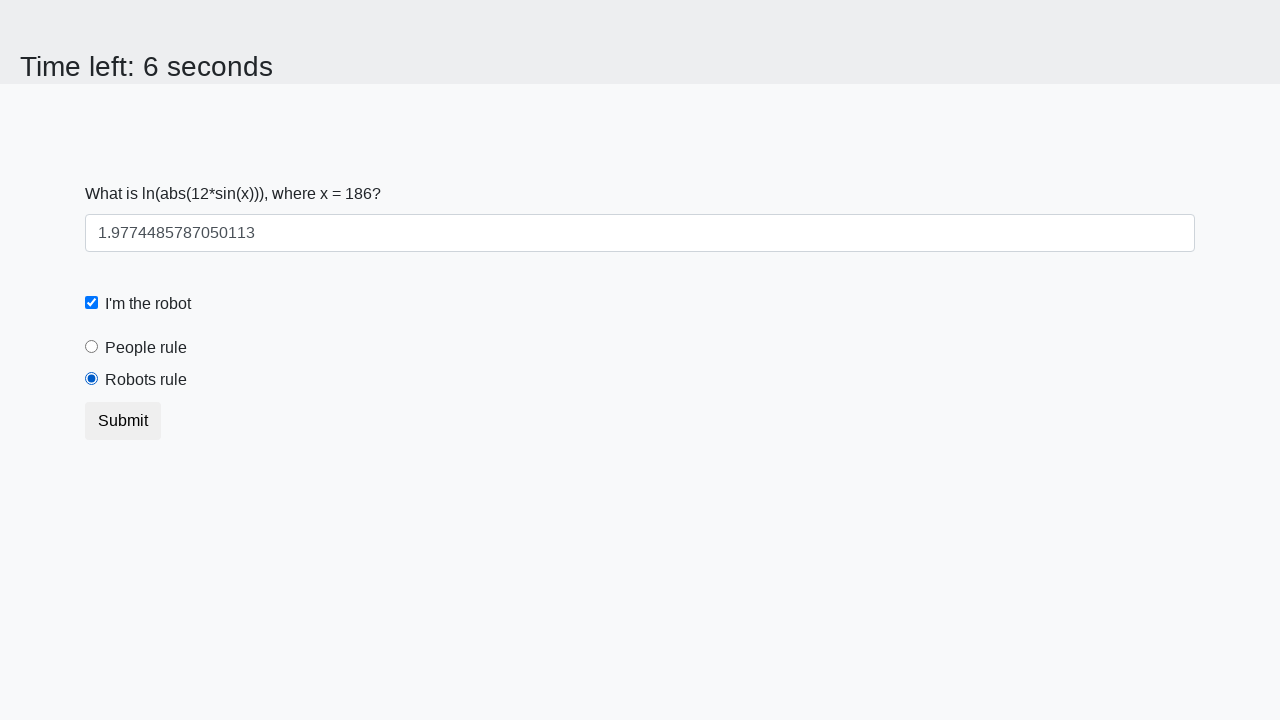

Clicked Submit button to submit the form at (123, 421) on xpath=//button[text()='Submit']
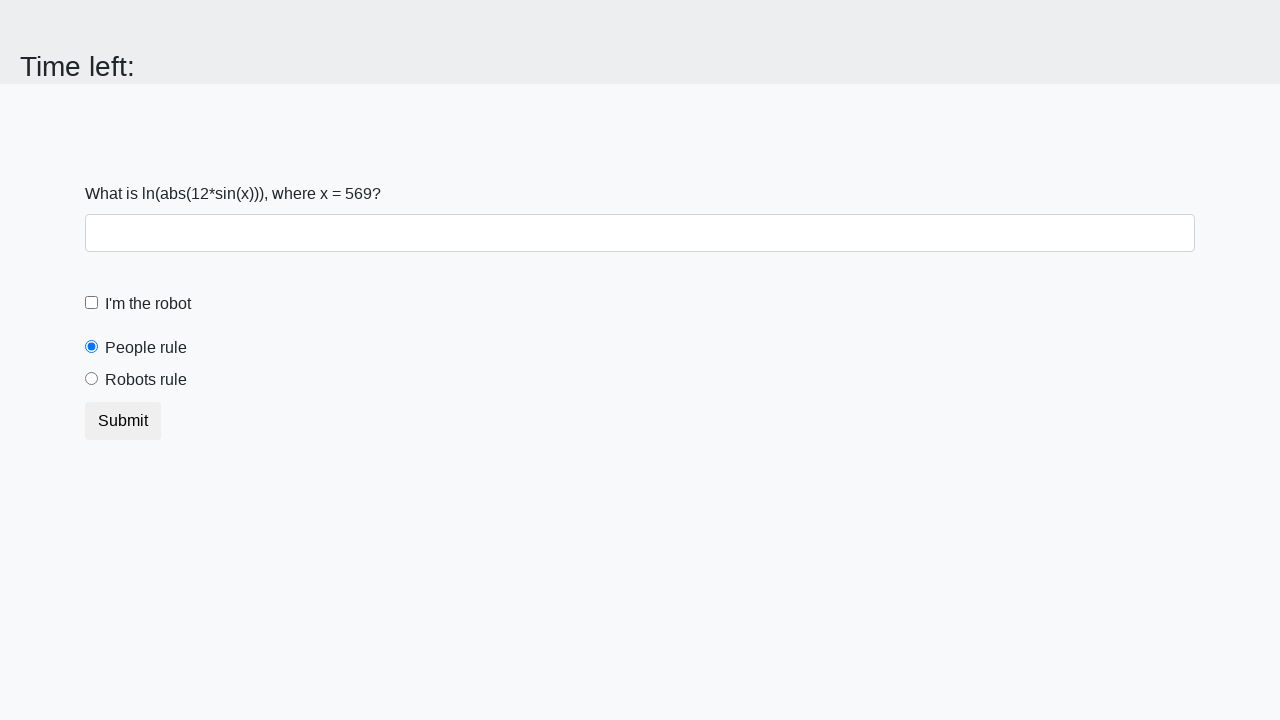

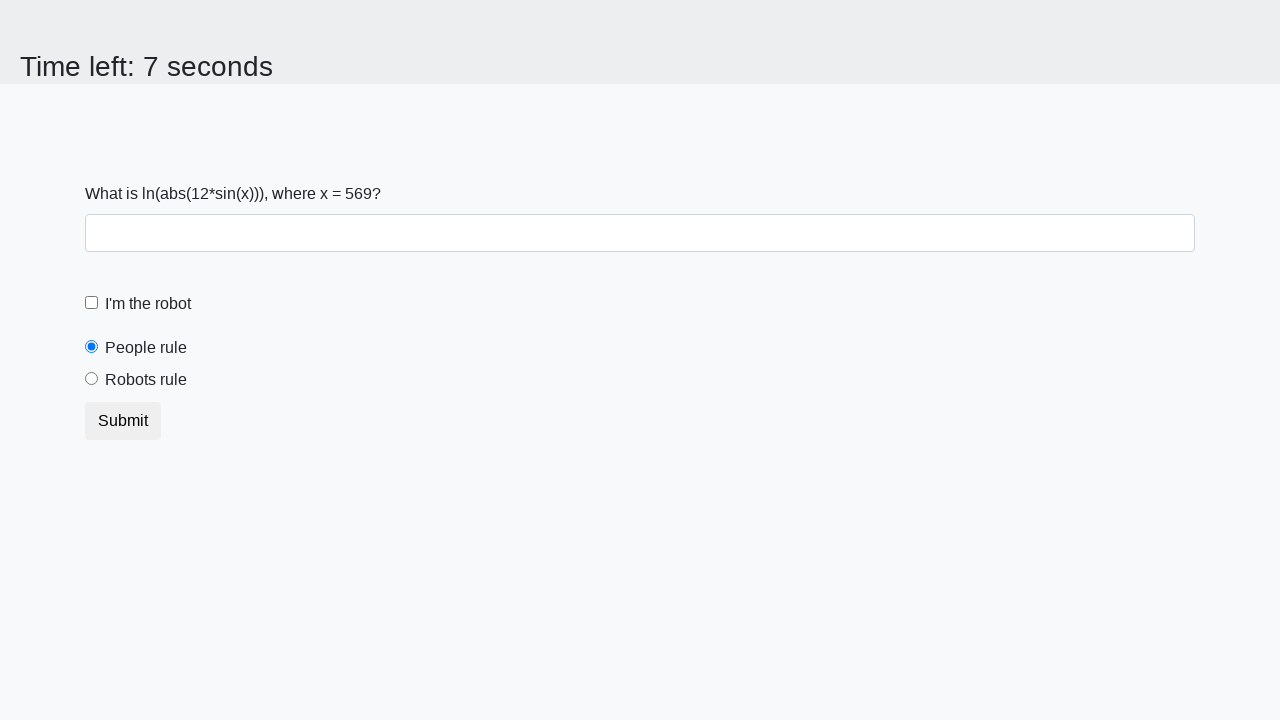